Tests handling child windows by clicking a button that opens a new window, switching to it, verifying the content contains expected text, then closing and switching back to main window.

Starting URL: https://demoqa.com/browser-windows

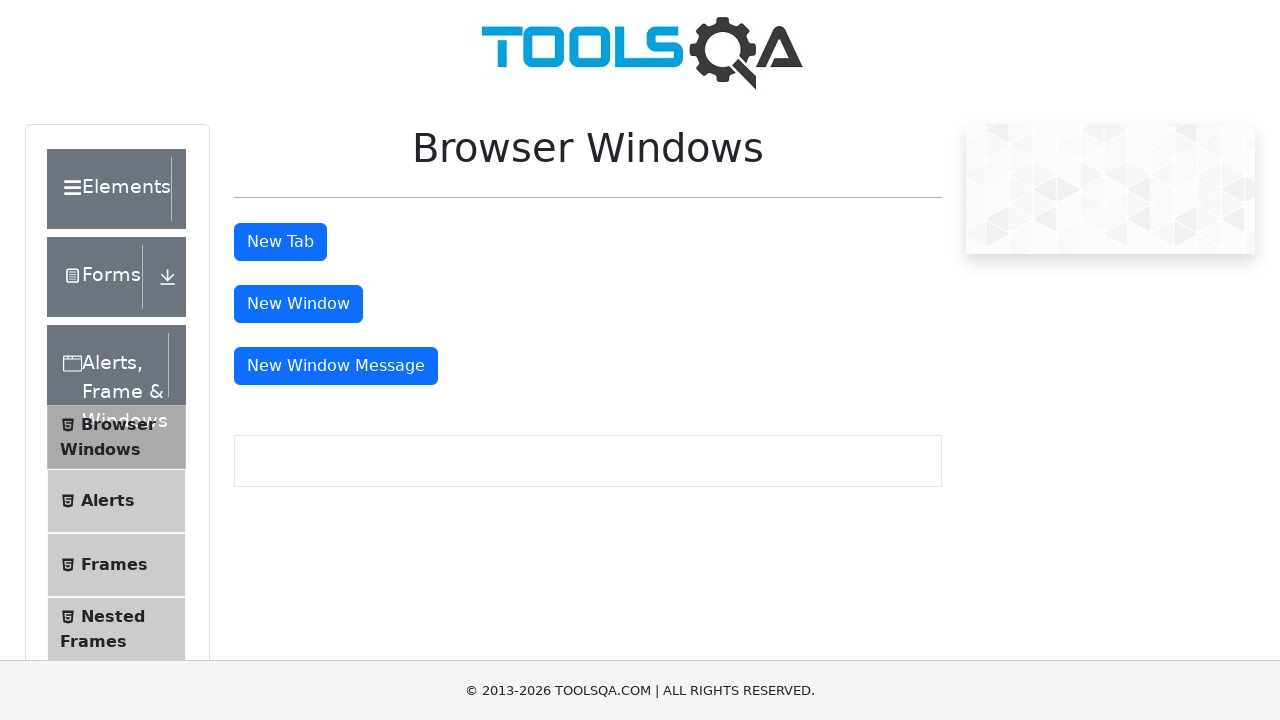

Clicked button to open new window and captured new page object at (298, 304) on #windowButton
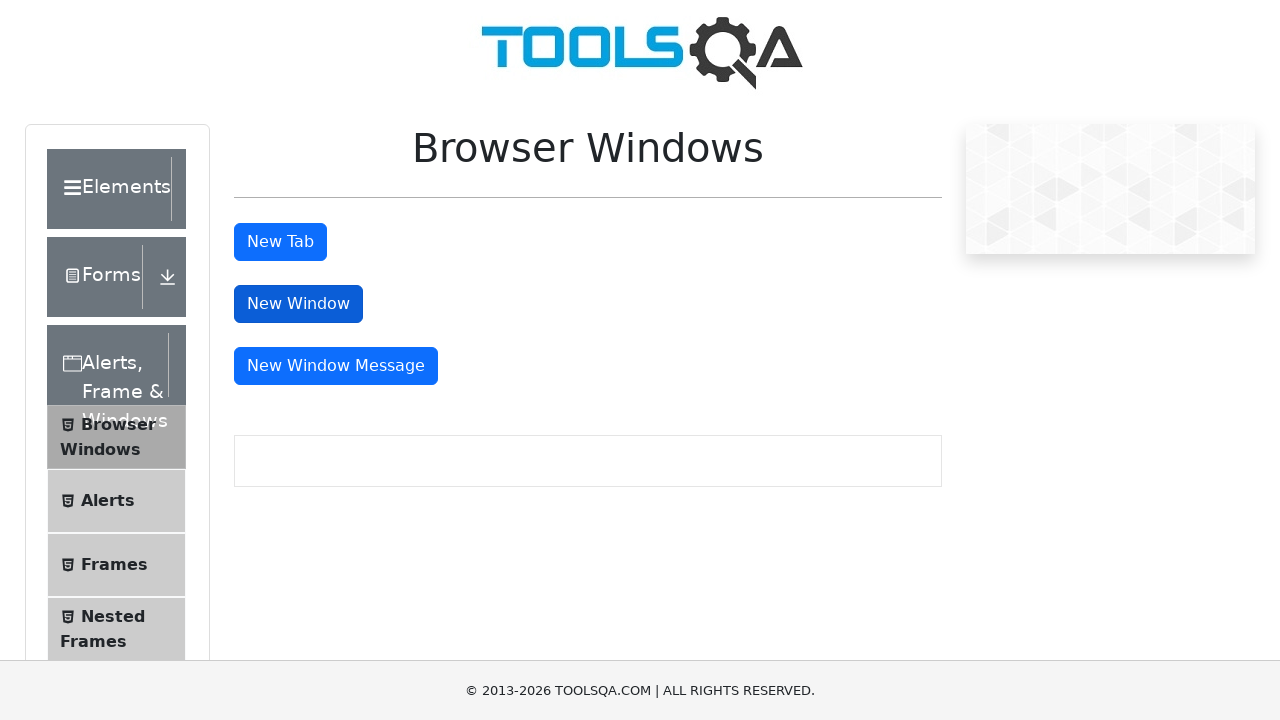

New window page loaded completely
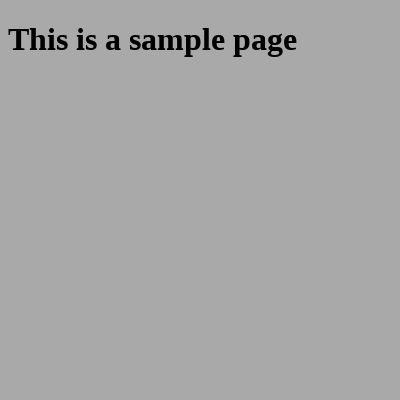

Located sample heading element in new window
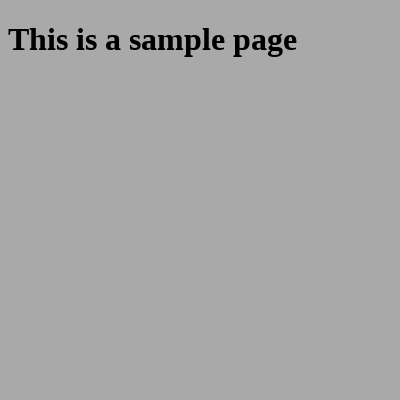

Verified heading contains expected text 'This is a sample page'
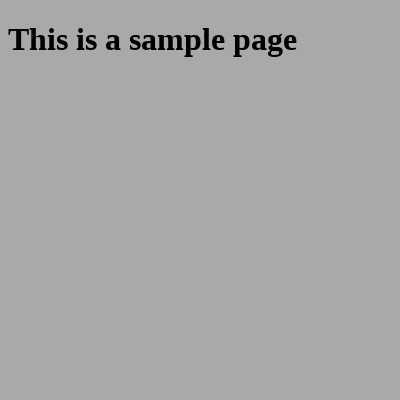

Closed child window and switched back to main window
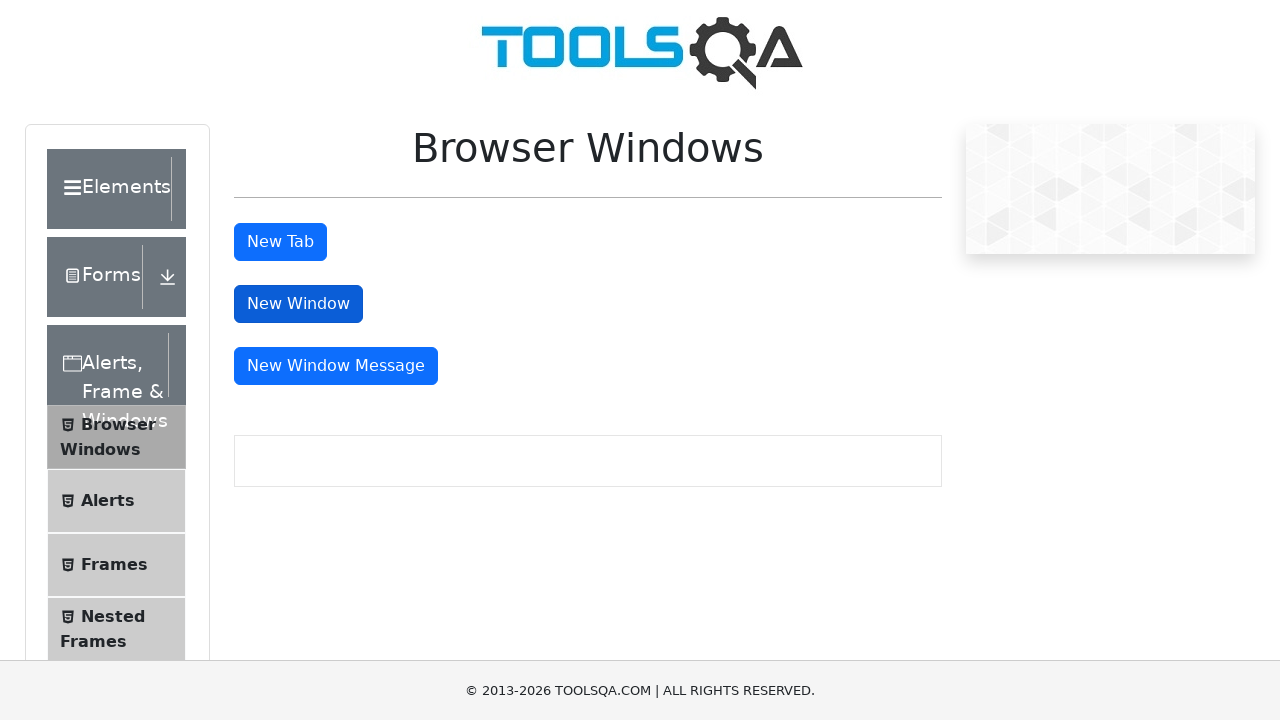

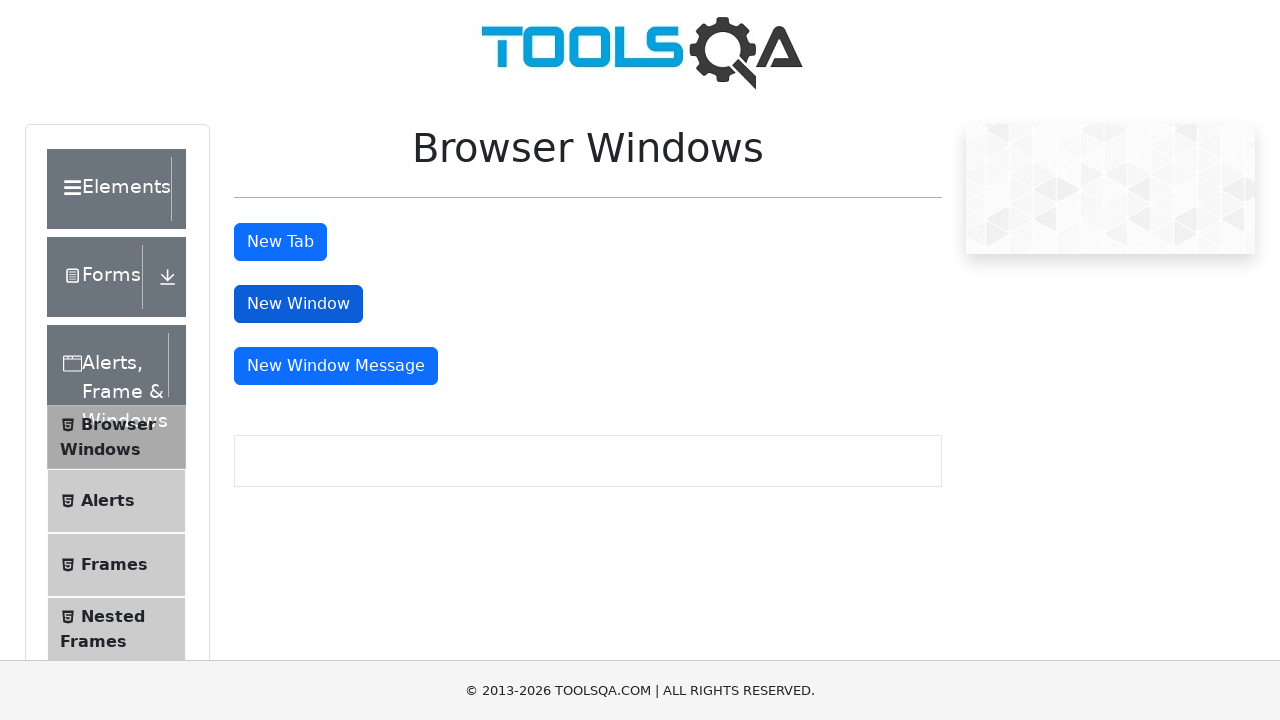